Tests that clicking clear completed removes completed items

Starting URL: https://demo.playwright.dev/todomvc

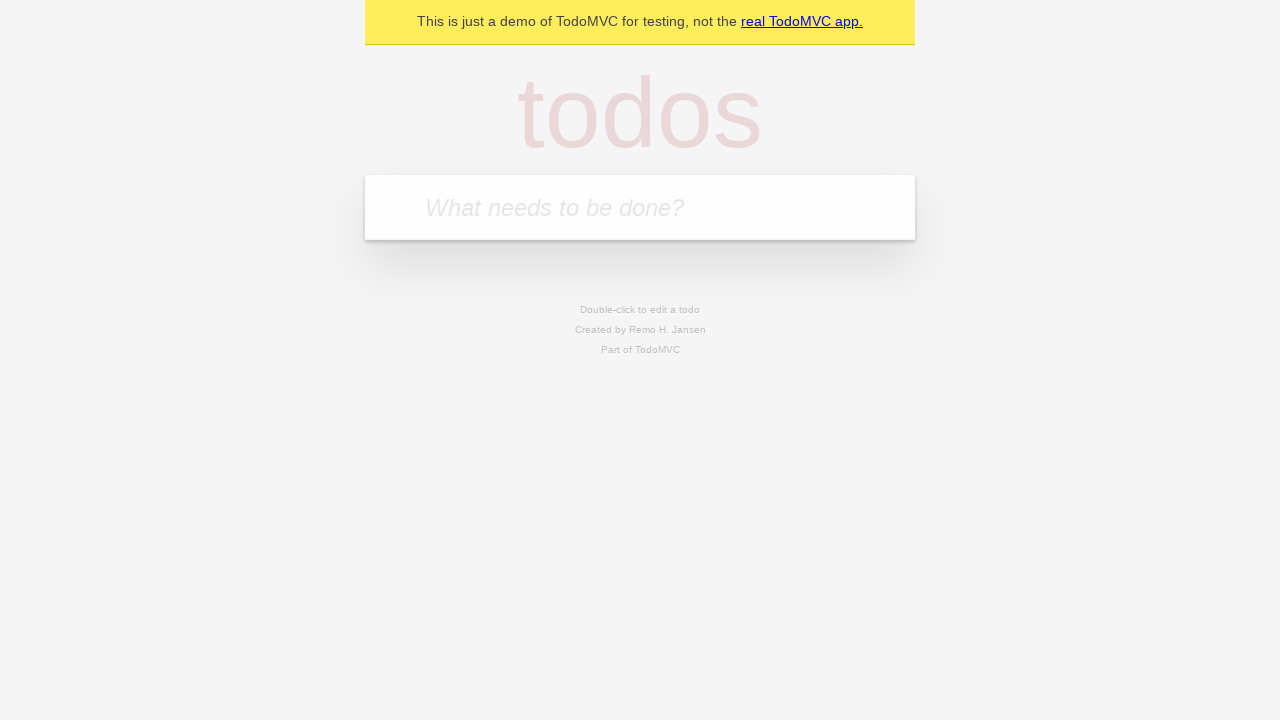

Filled new todo input with 'buy some cheese' on .new-todo
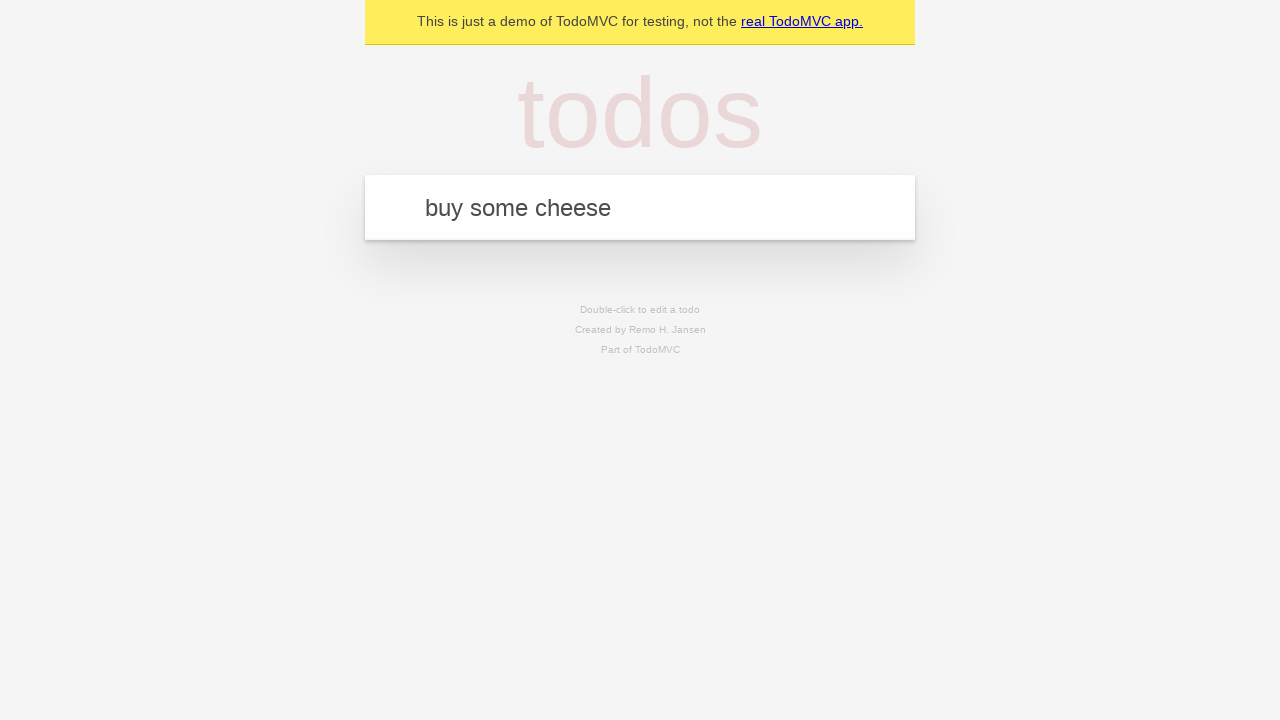

Pressed Enter to add first todo item on .new-todo
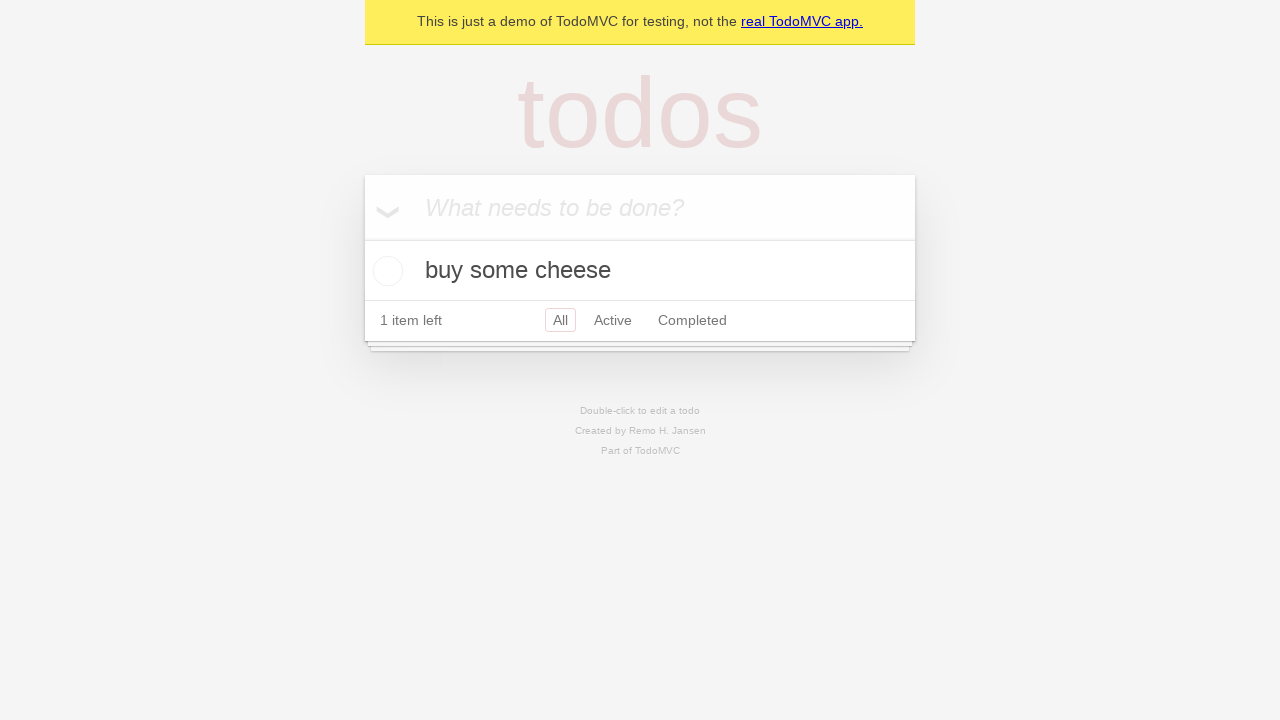

Filled new todo input with 'feed the cat' on .new-todo
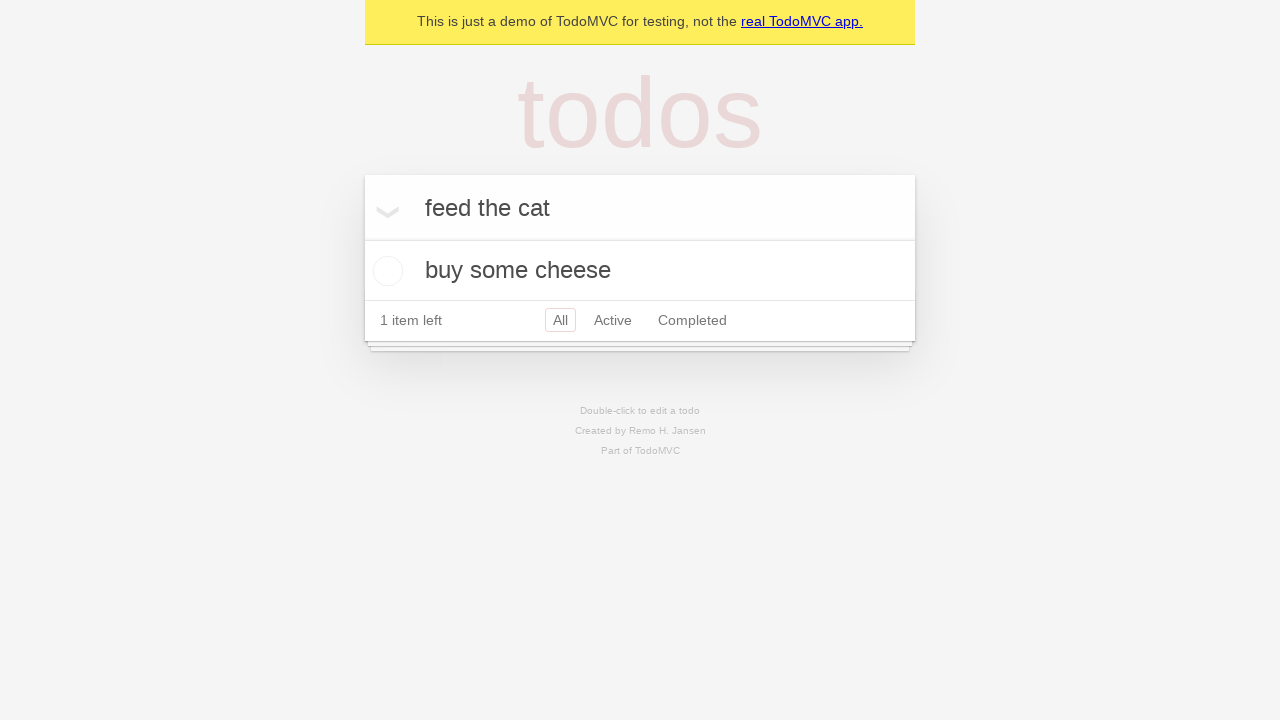

Pressed Enter to add second todo item on .new-todo
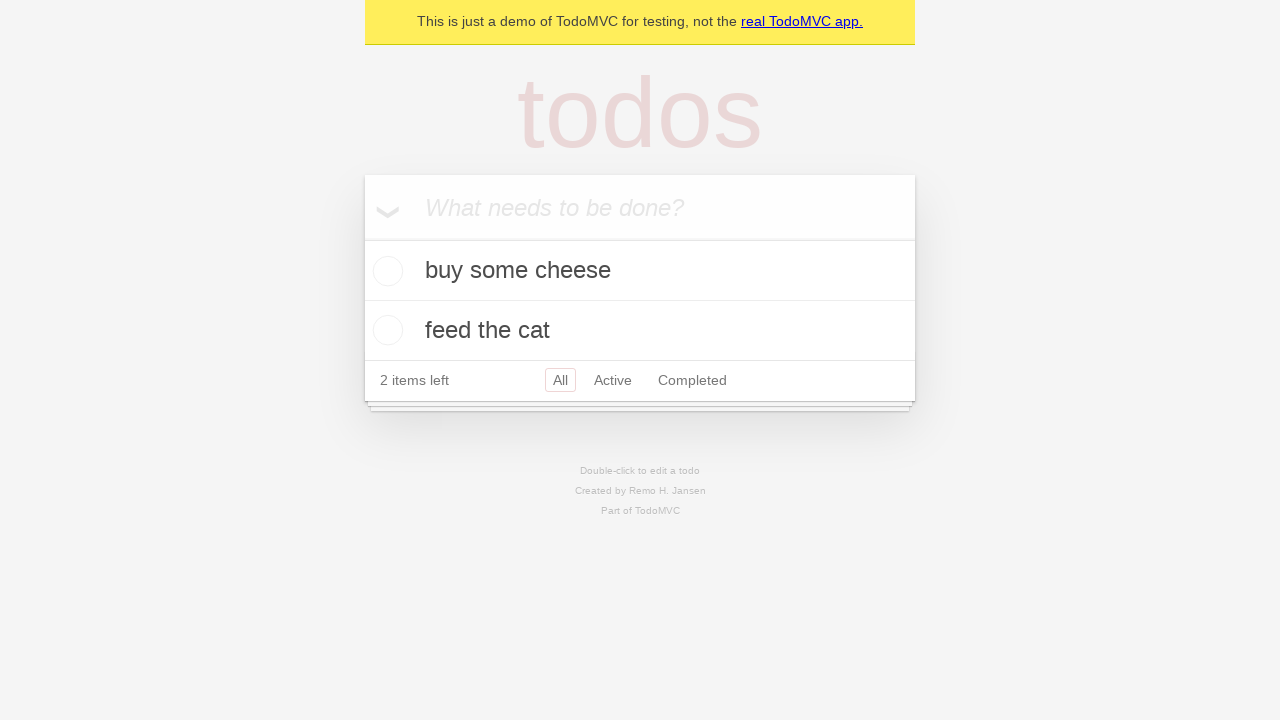

Filled new todo input with 'book a doctors appointment' on .new-todo
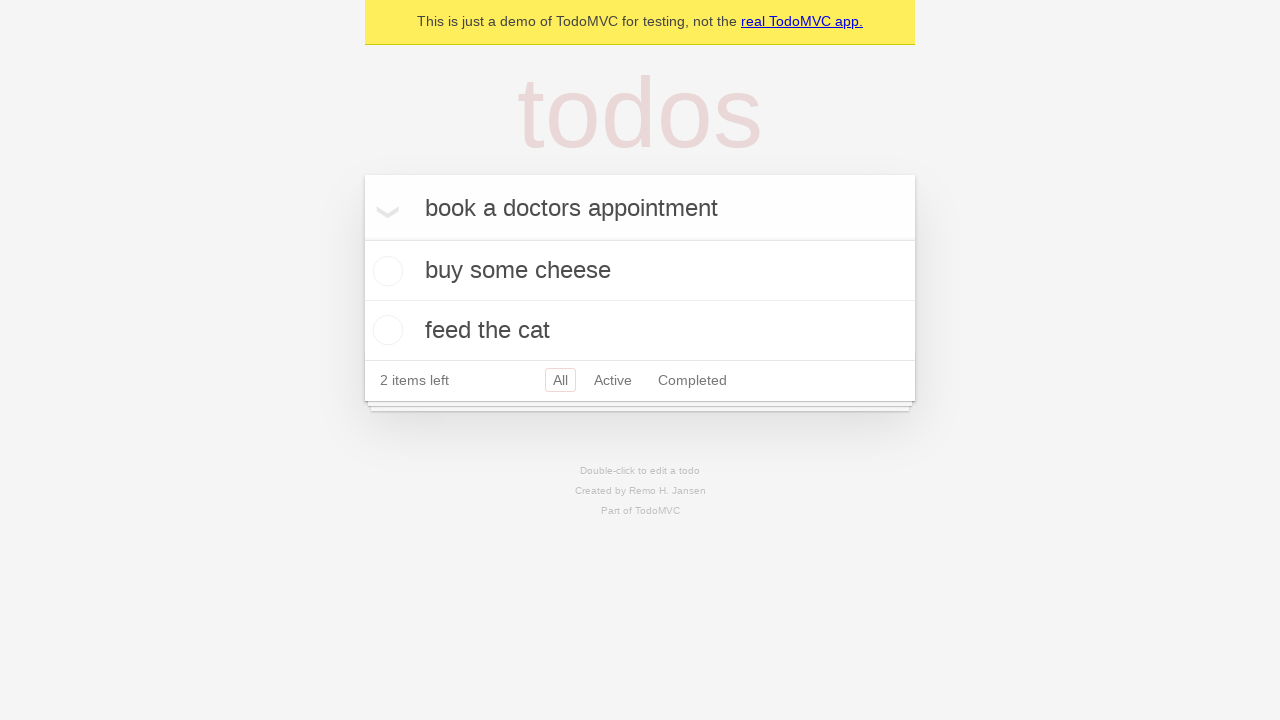

Pressed Enter to add third todo item on .new-todo
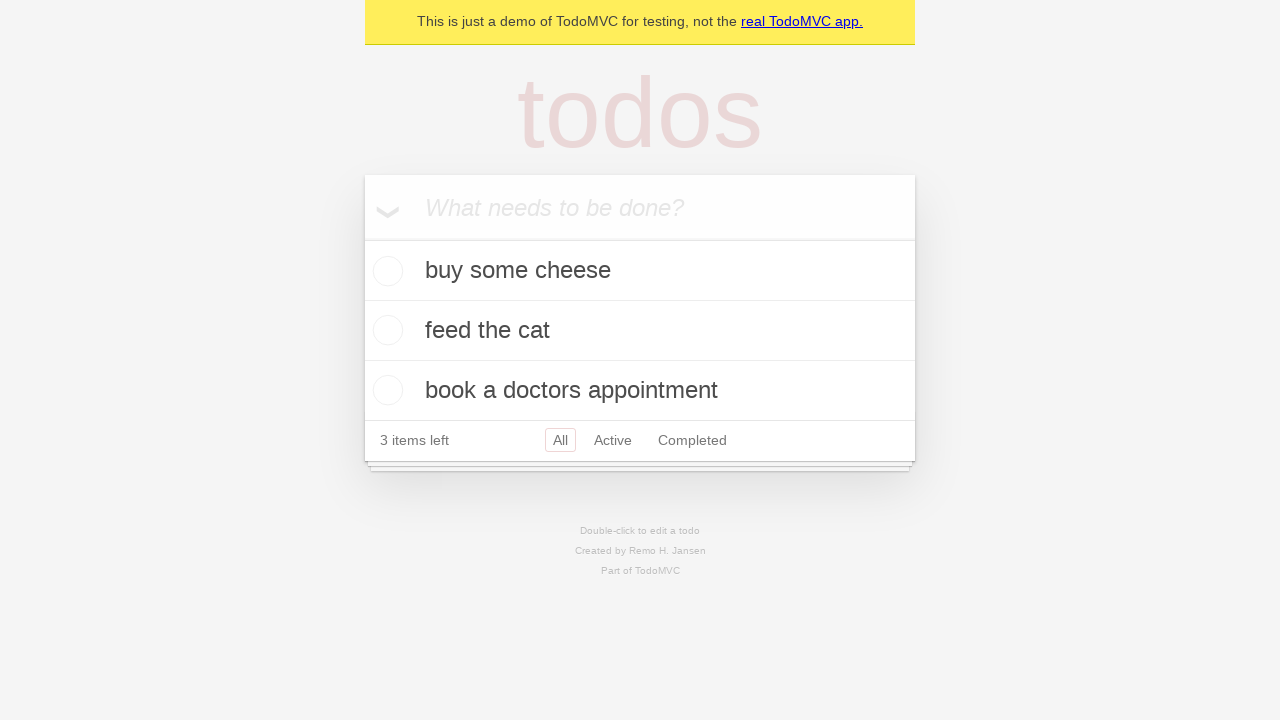

Waited for third todo item to appear in list
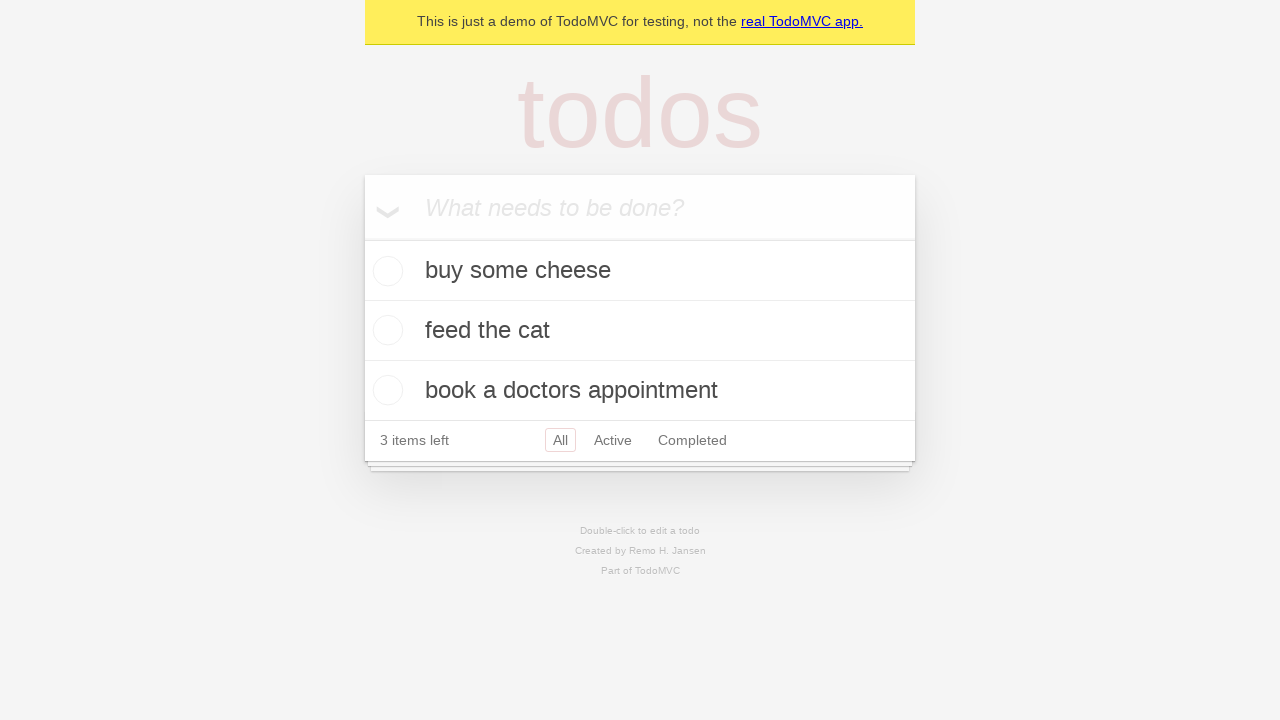

Checked the second todo item as completed at (385, 330) on .todo-list li >> nth=1 >> .toggle
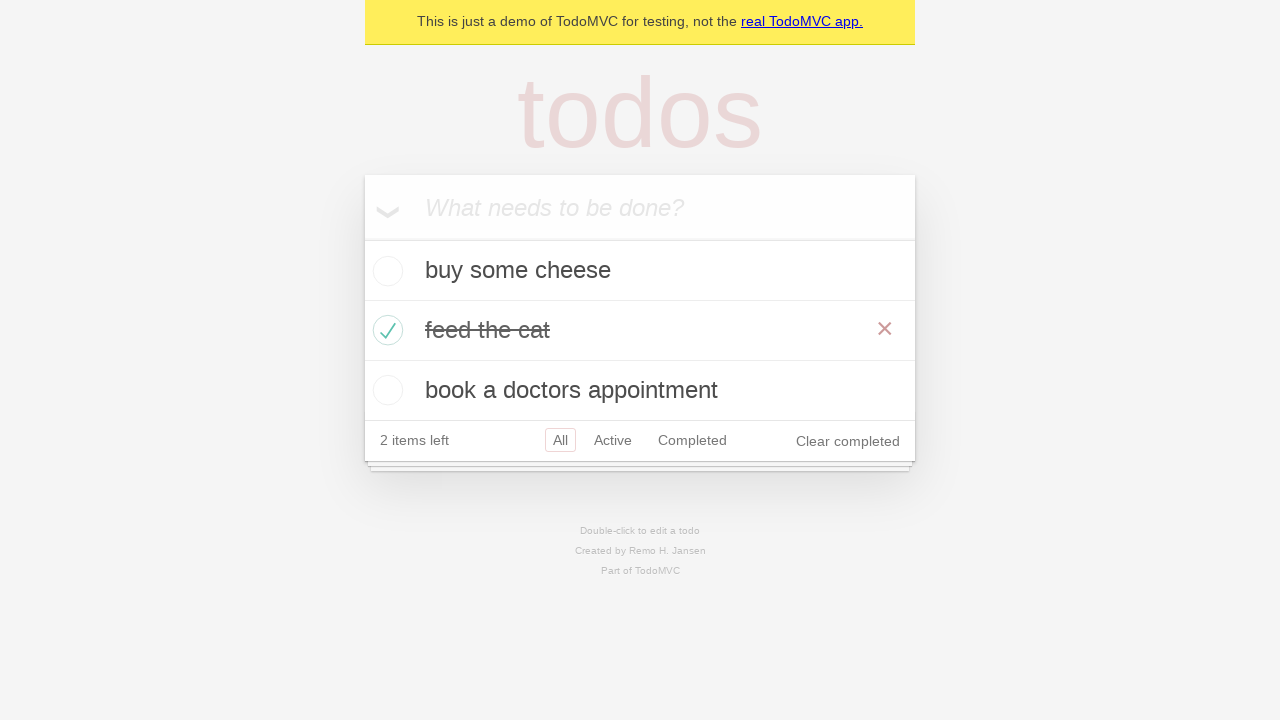

Clicked 'Clear completed' button to remove completed items at (848, 441) on .clear-completed
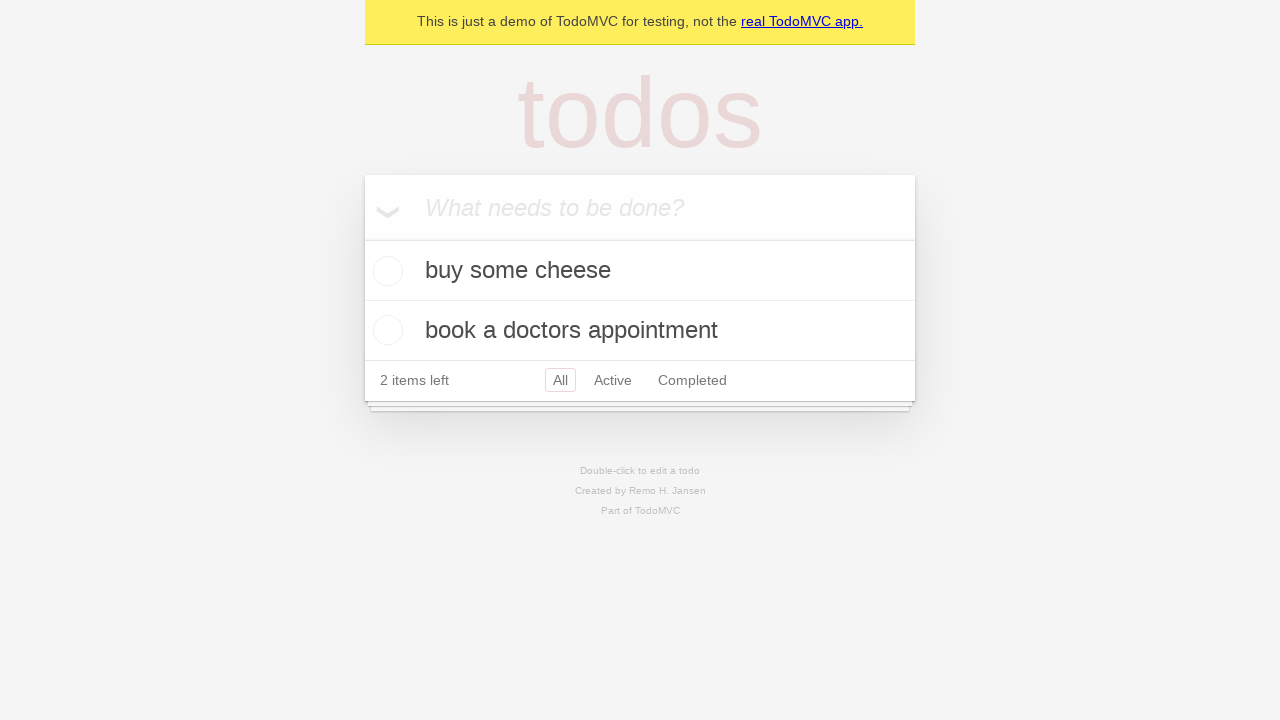

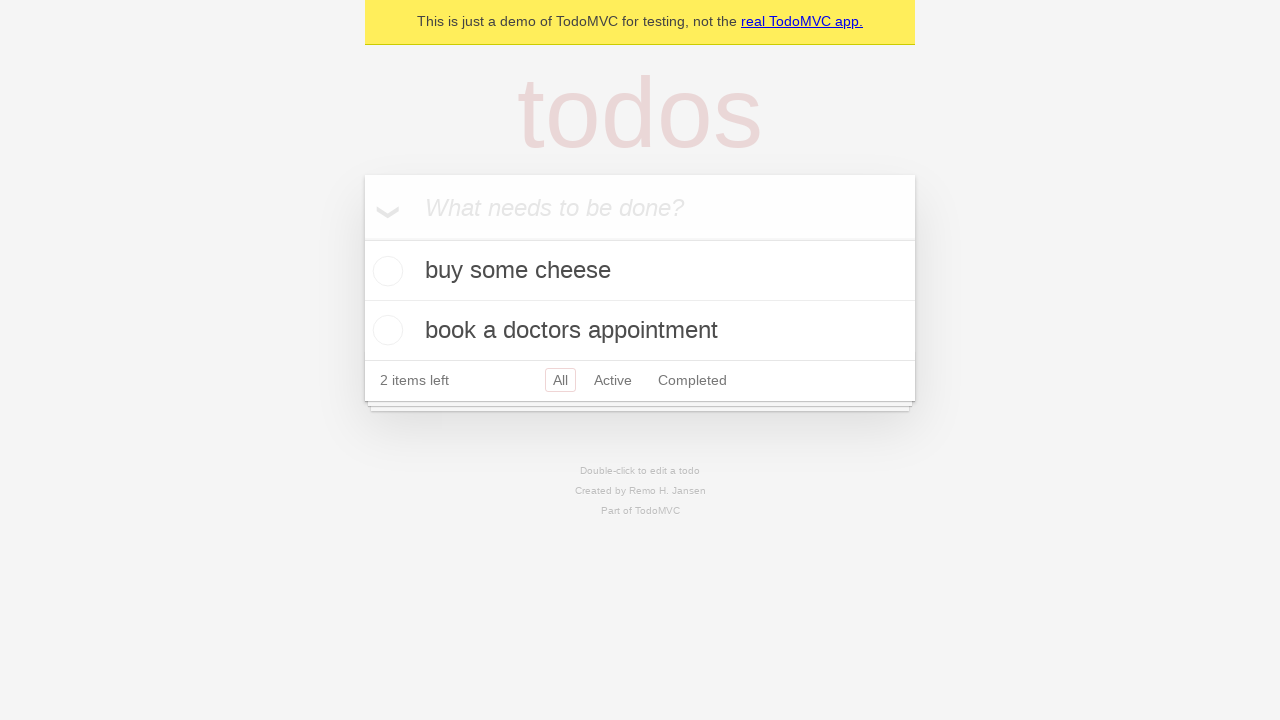